Tests confirming edit by pressing Tab key

Starting URL: https://todomvc4tasj.herokuapp.com/

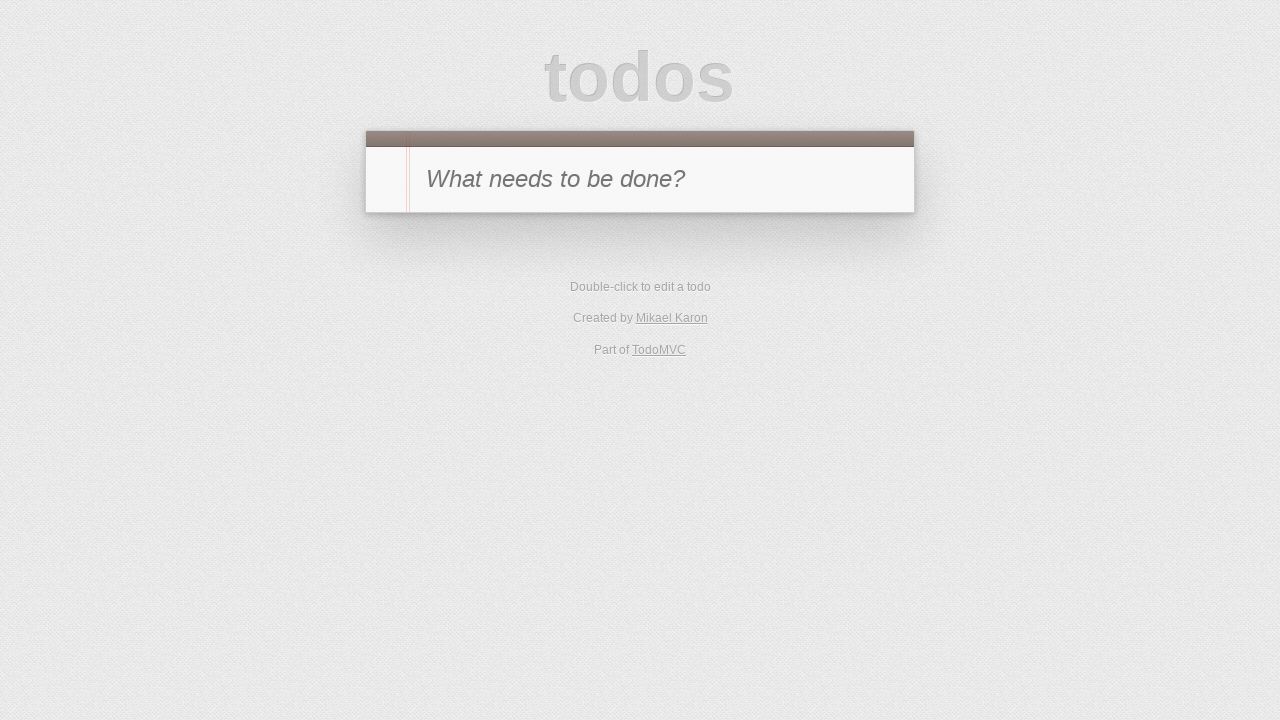

Set up active tasks via localStorage with 3 tasks
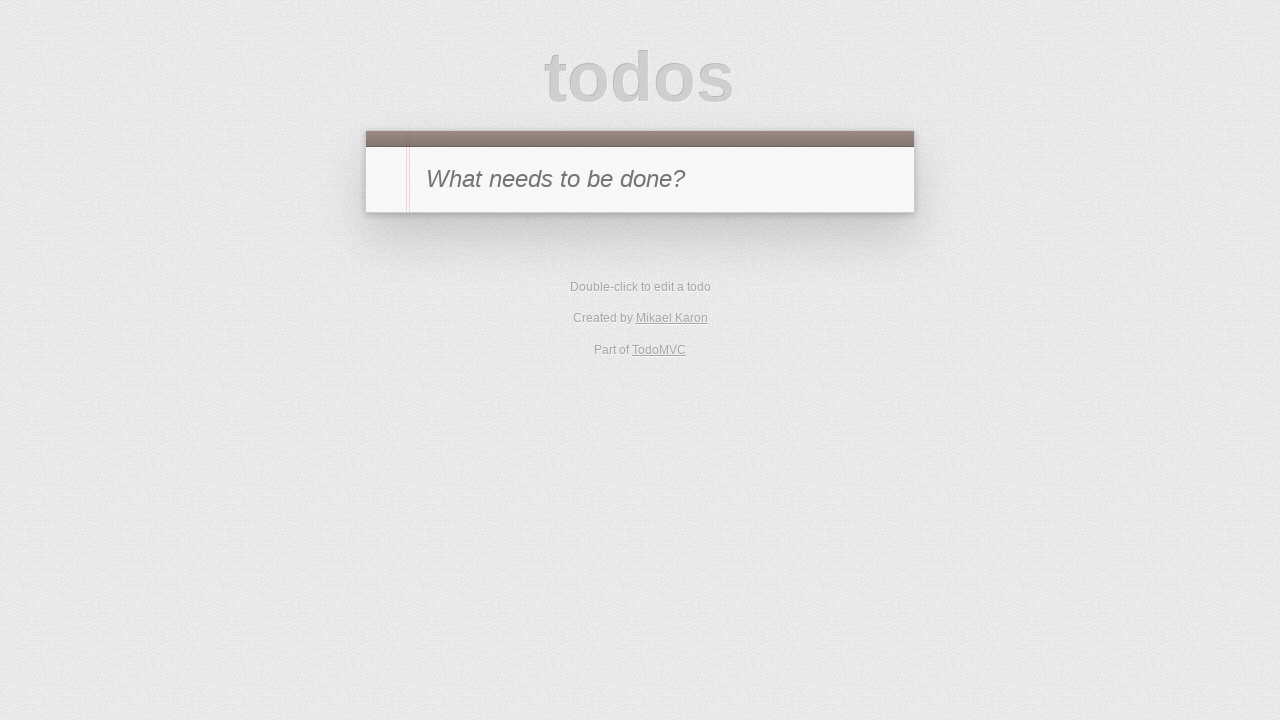

Reloaded page to display tasks from localStorage
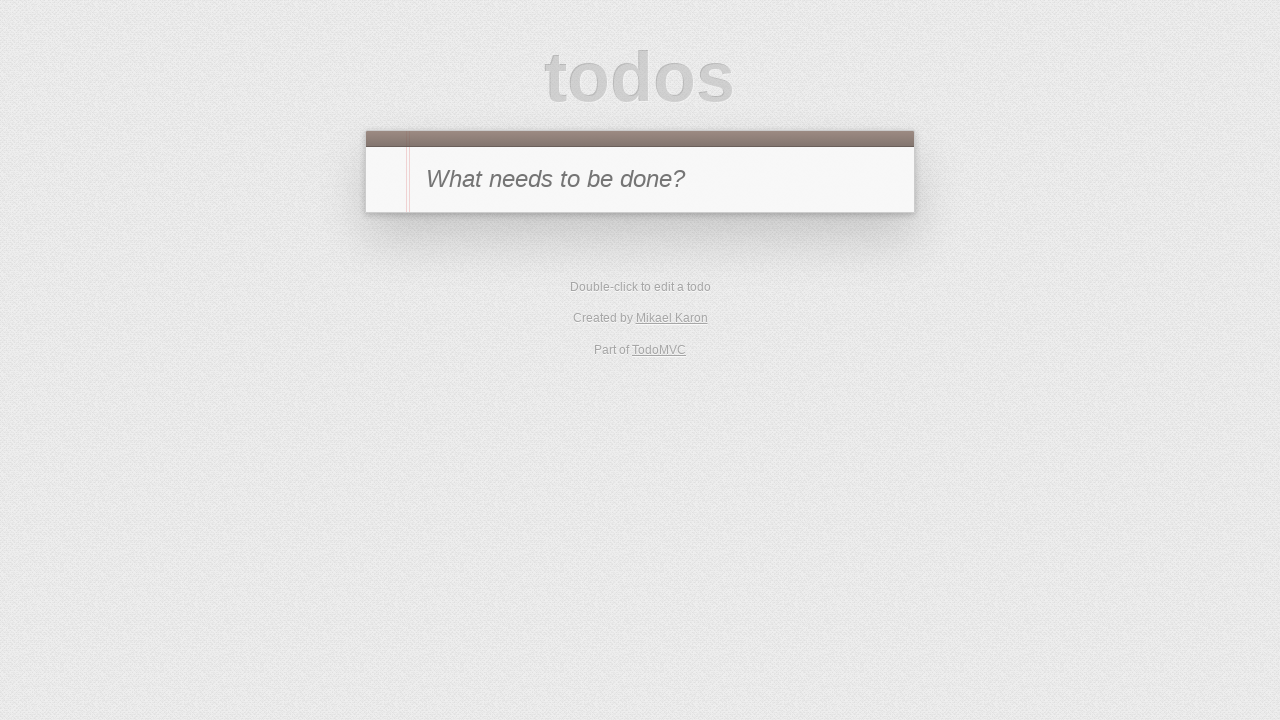

Double-clicked task '2' to enter edit mode at (640, 302) on #todo-list>li:has-text('2')
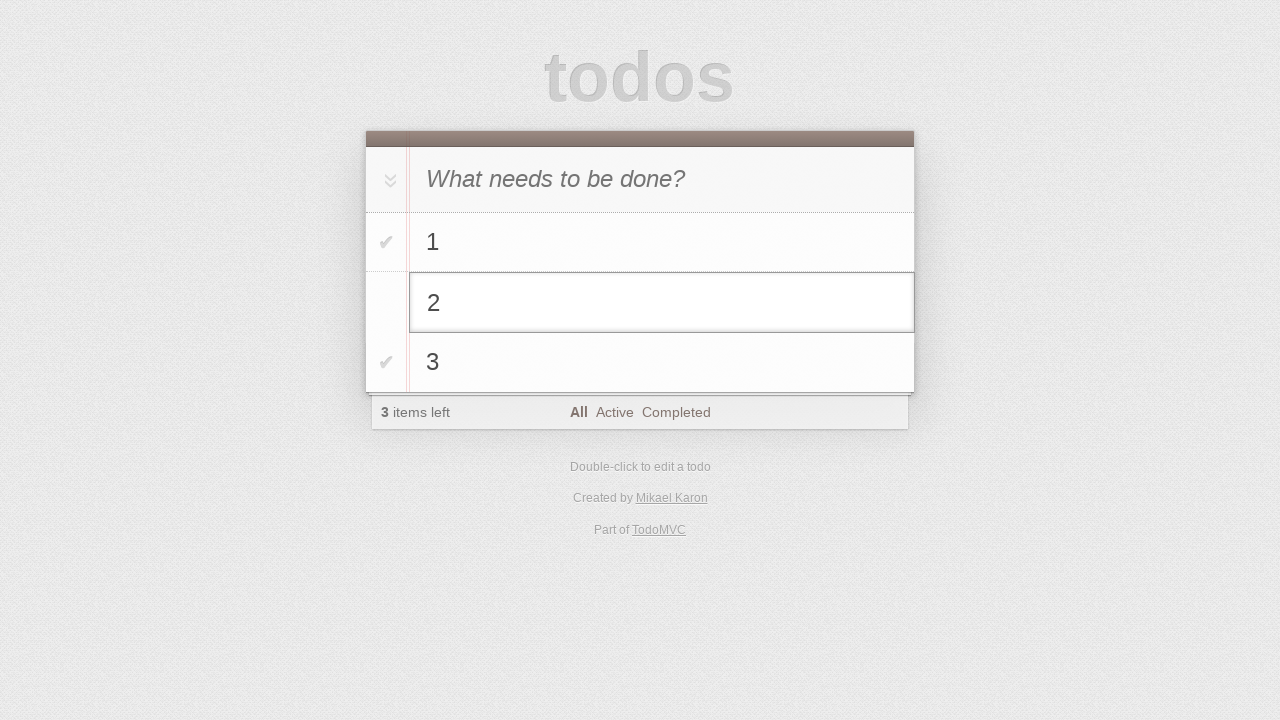

Filled edit field with '2 edited' on #todo-list>li.editing .edit
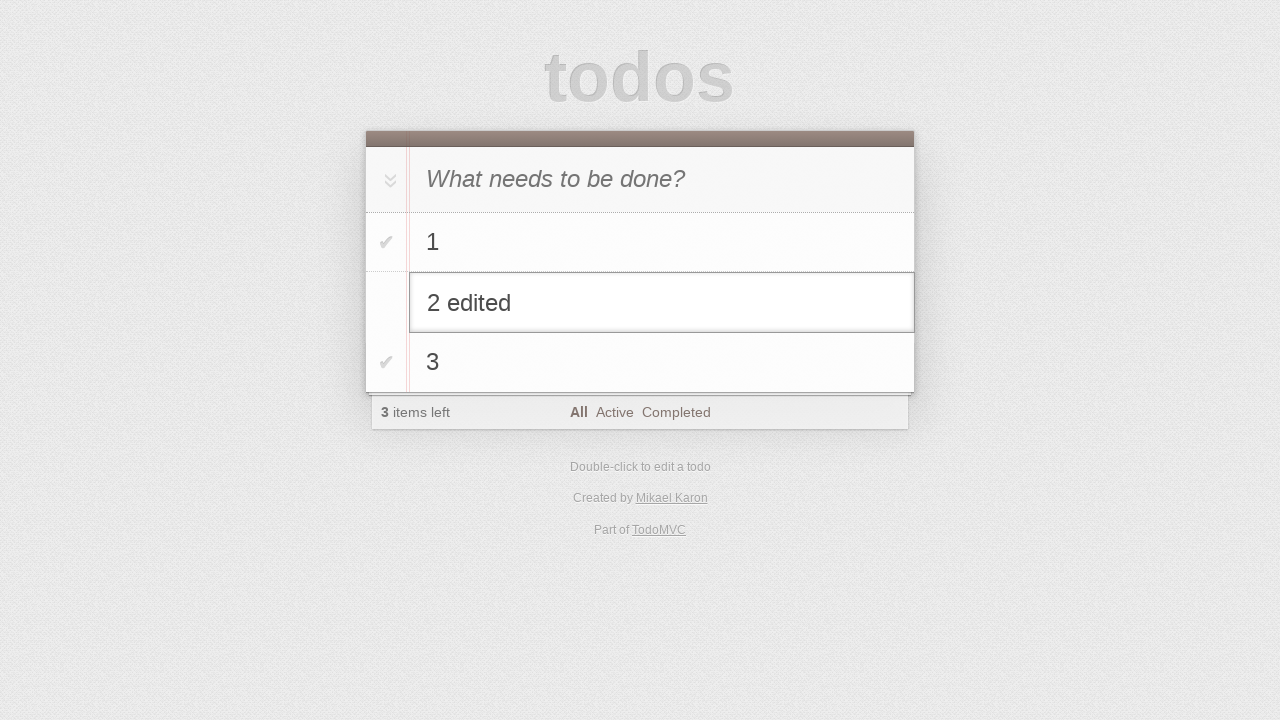

Pressed Tab key to confirm edit on #todo-list>li.editing .edit
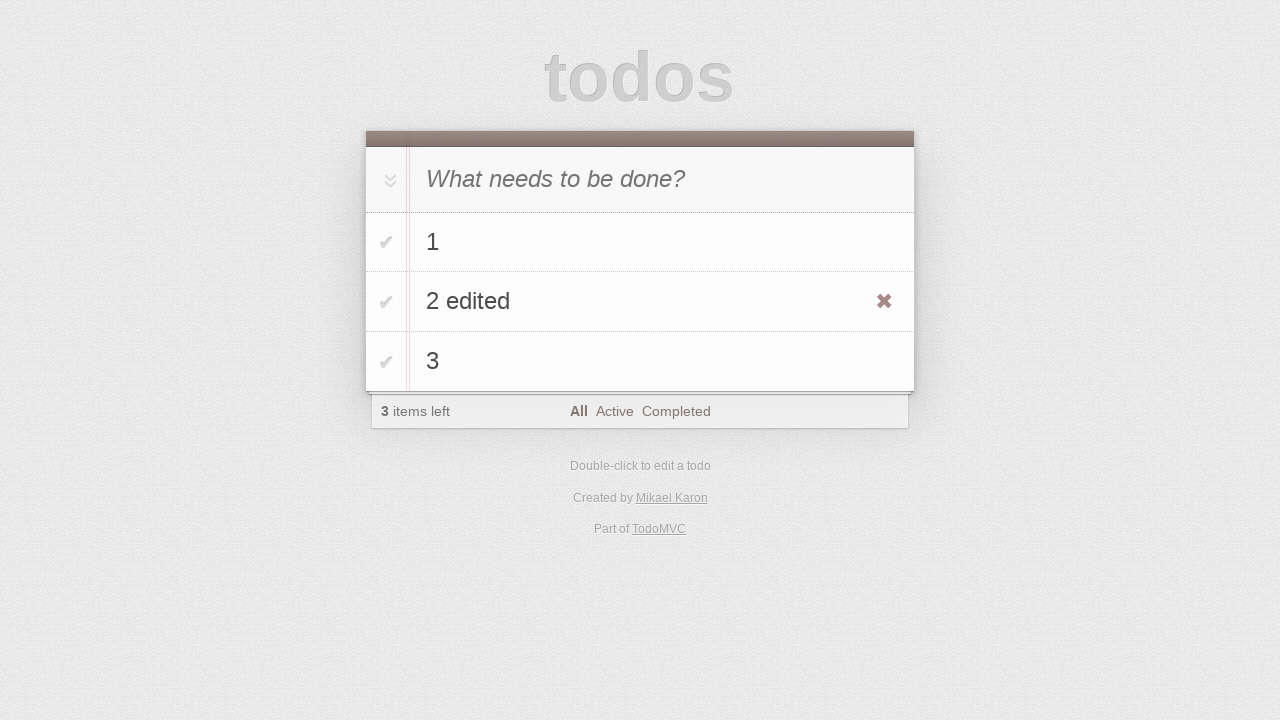

Verified edited task '2 edited' is displayed in task list
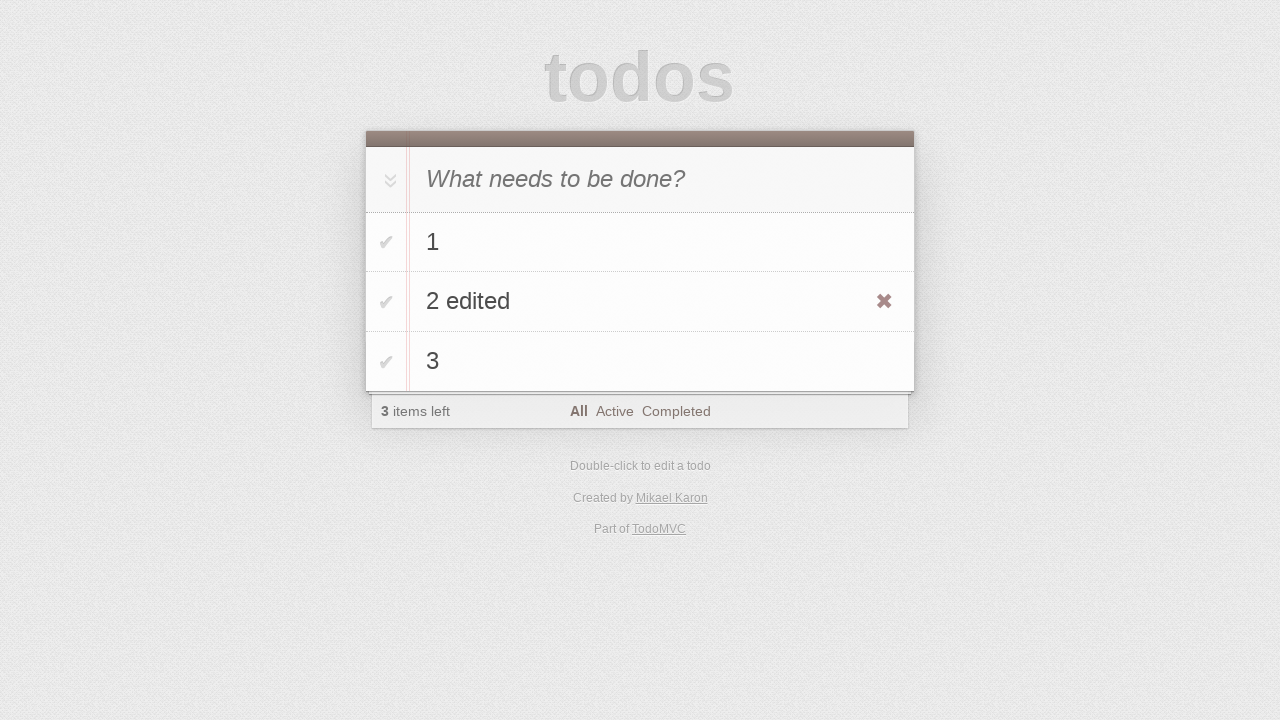

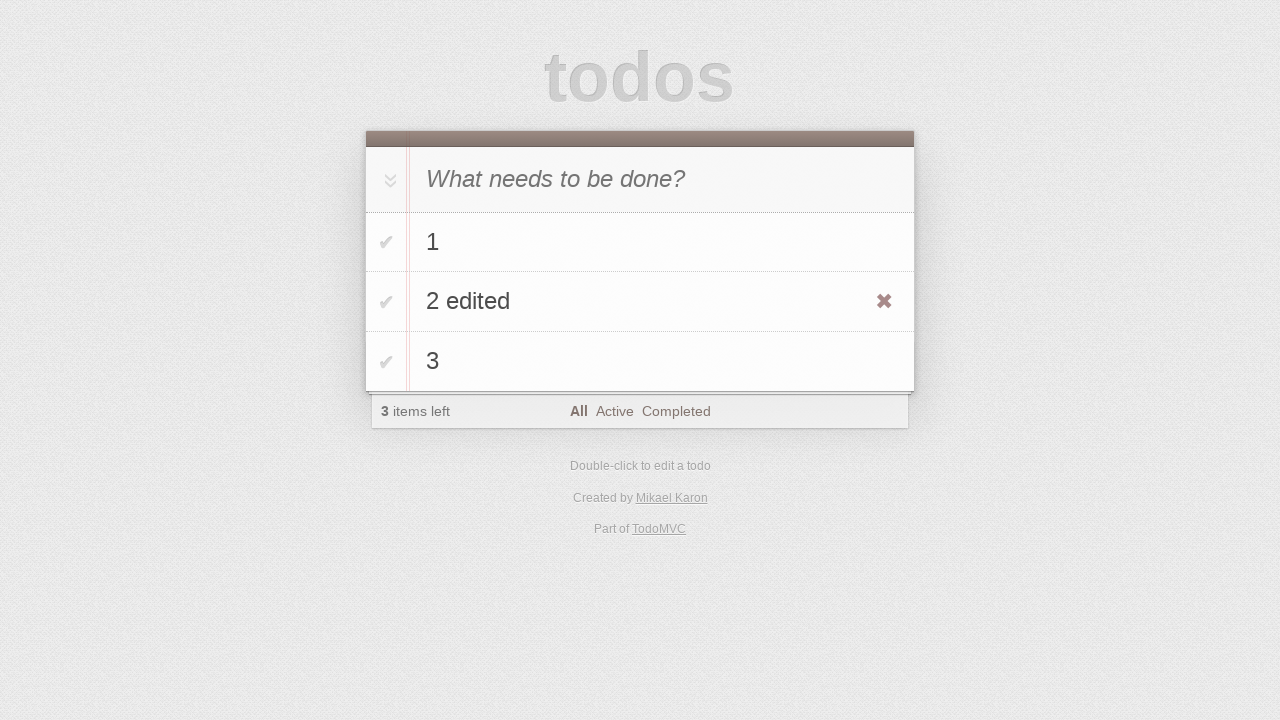